Tests the add/remove elements functionality by clicking "Add Element" twice, then clicking "Delete" once, and verifying the remaining delete buttons on the page.

Starting URL: https://the-internet.herokuapp.com/add_remove_elements/

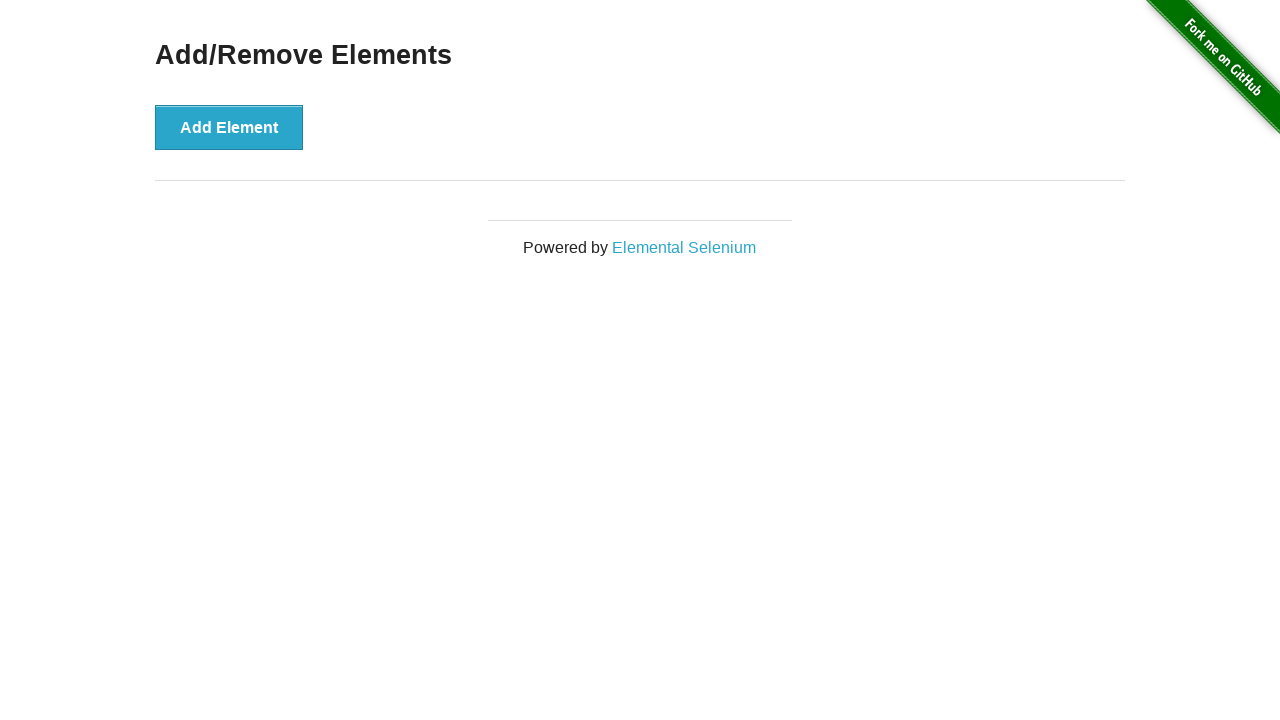

Clicked 'Add Element' button first time at (229, 127) on xpath=//*[text()='Add Element']
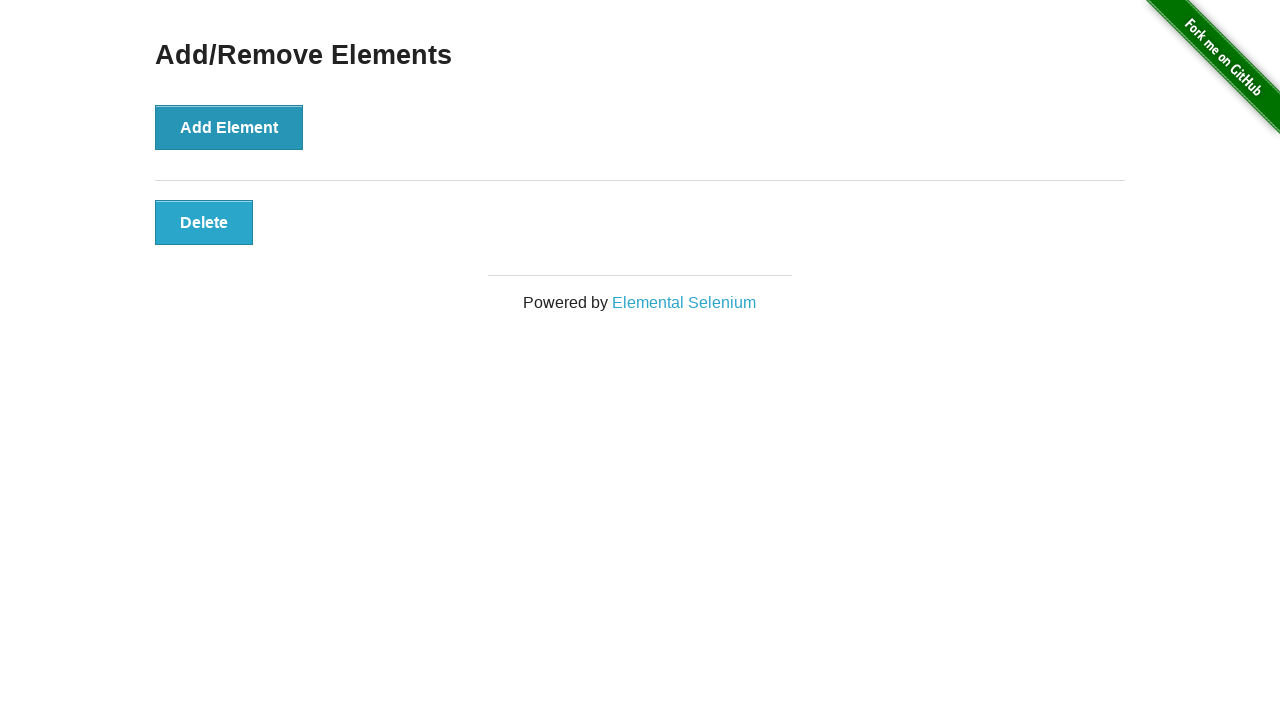

Clicked 'Add Element' button second time at (229, 127) on xpath=//*[text()='Add Element']
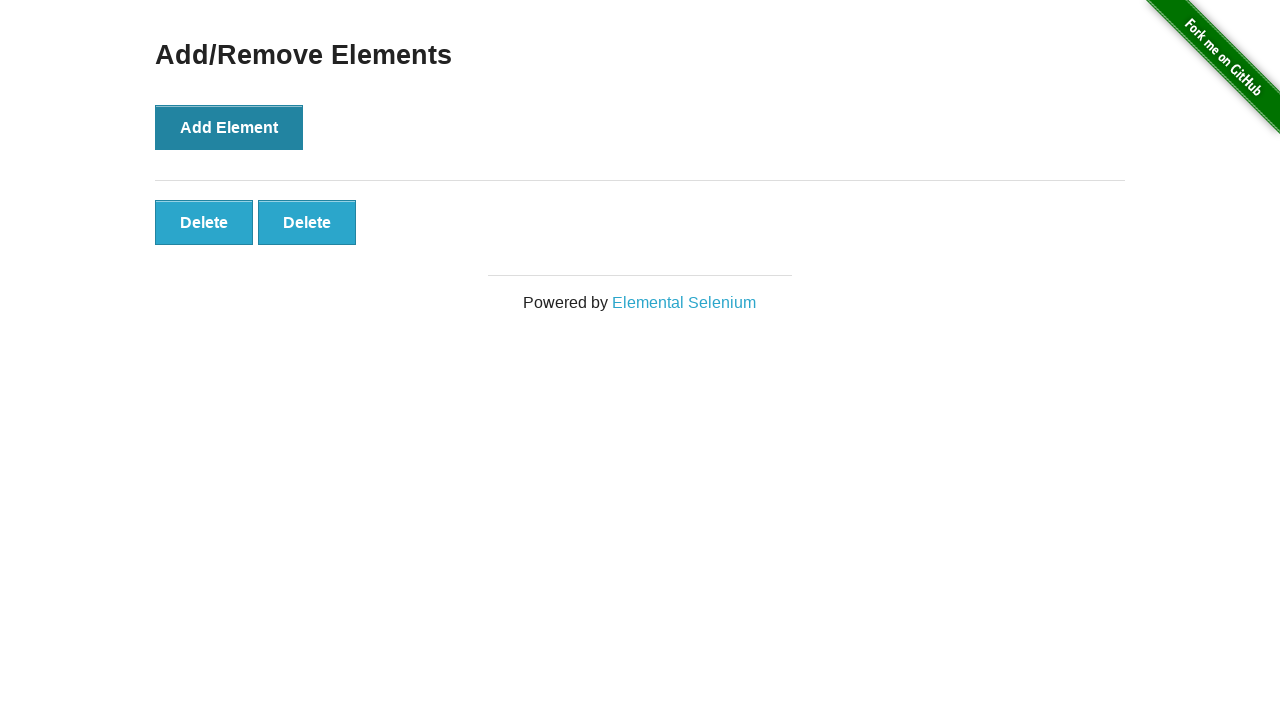

Clicked 'Delete' button to remove one element at (204, 222) on xpath=//*[text()='Delete']
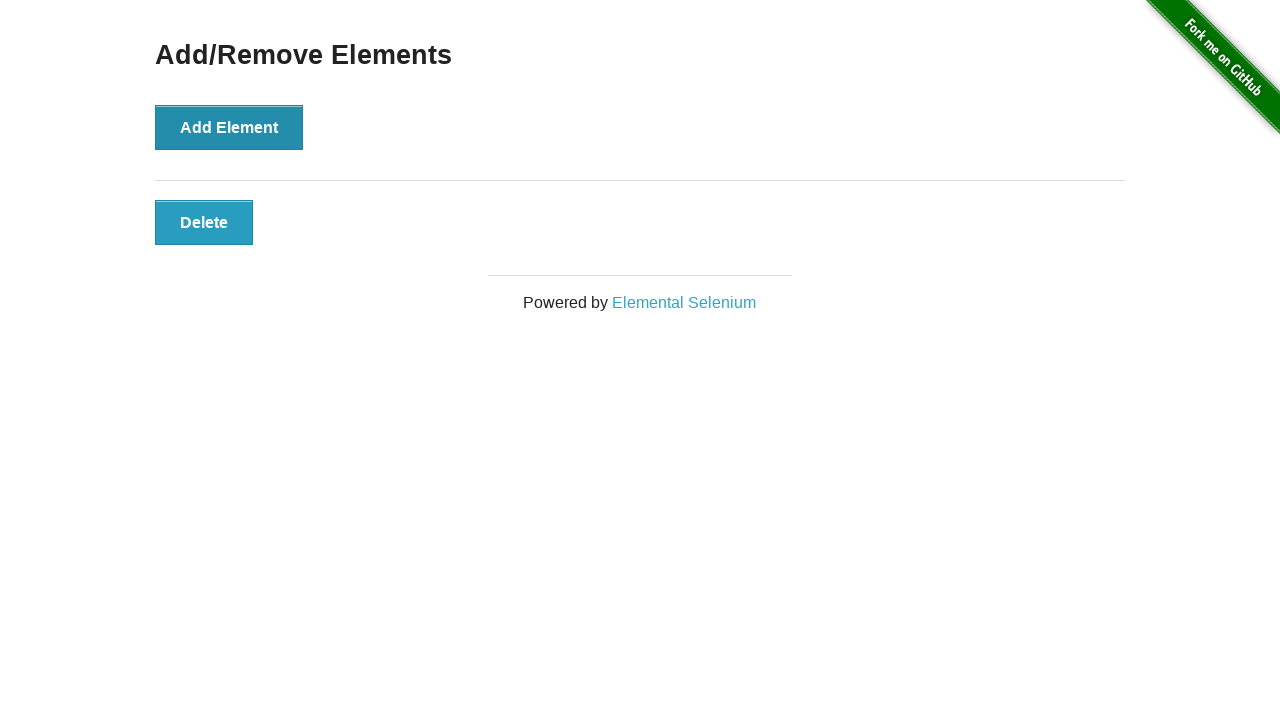

Verified remaining Delete button is present on the page
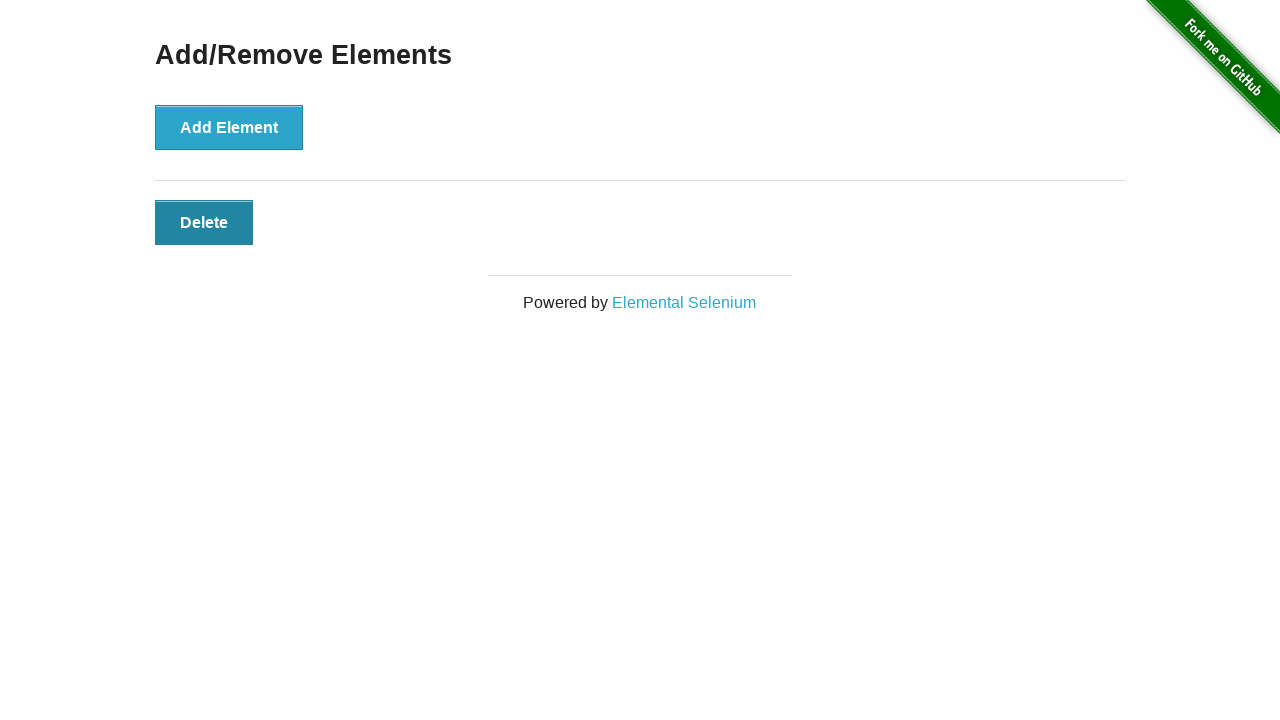

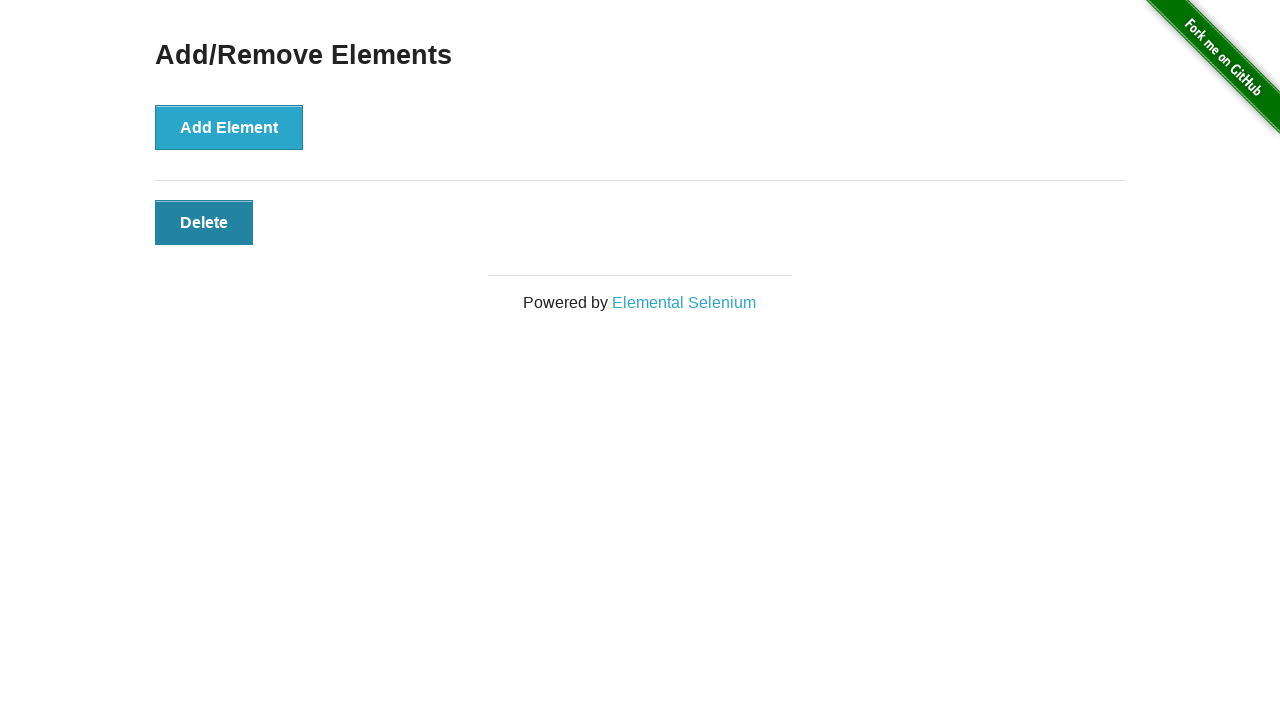